Tests radio button functionality on a registration form by clicking the radio button and verifying its display, enabled, and selected states

Starting URL: http://demo.automationtesting.in/Register.html

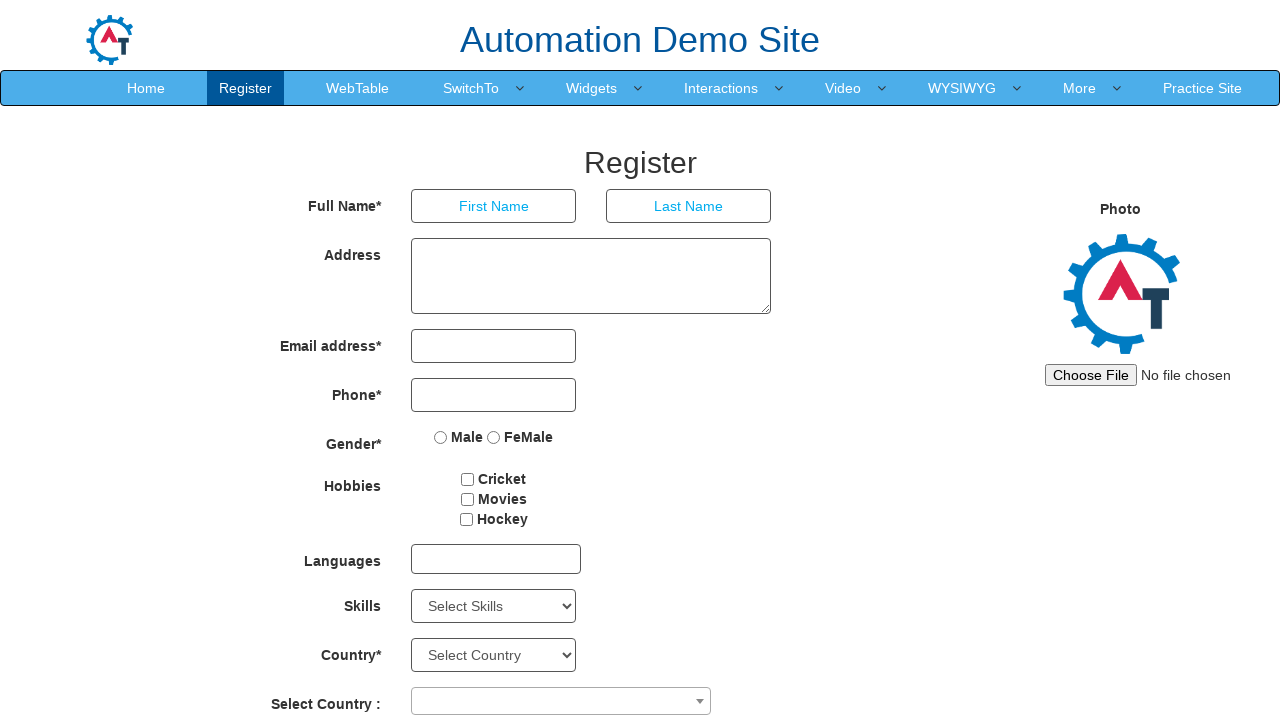

Located the first radio button with name 'radiooptions'
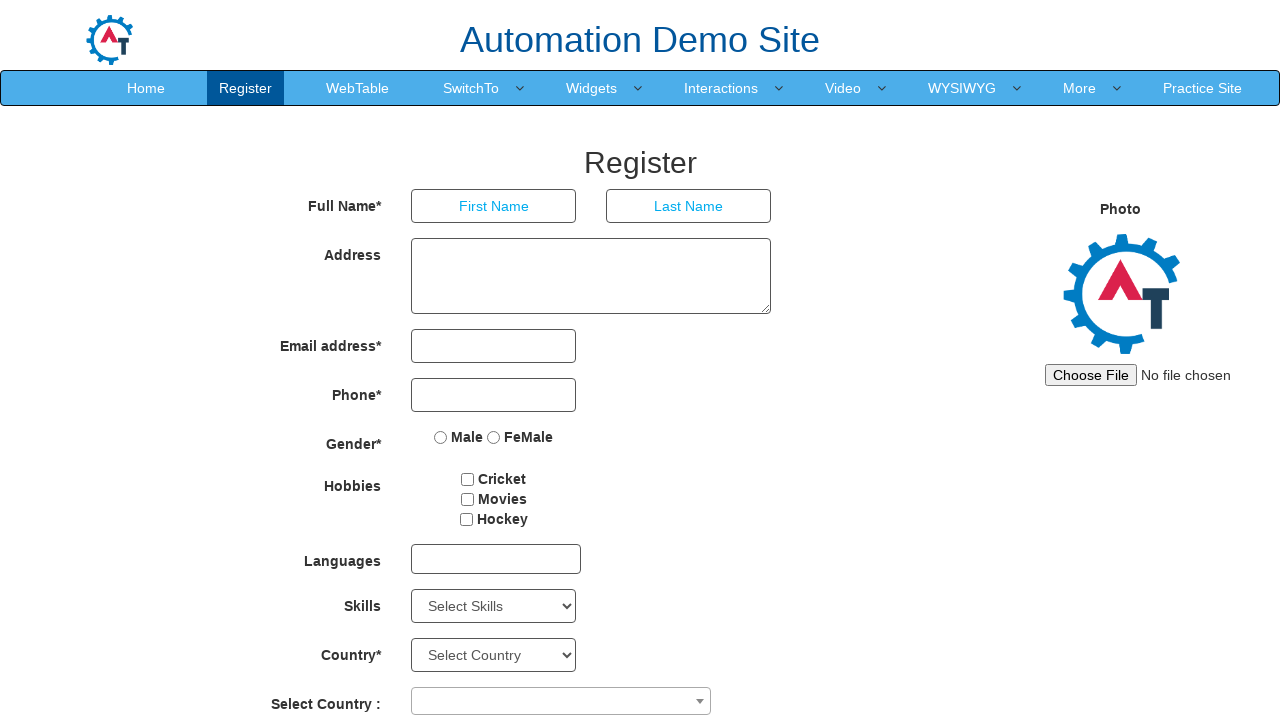

Clicked the radio button at (441, 437) on input[name='radiooptions'] >> nth=0
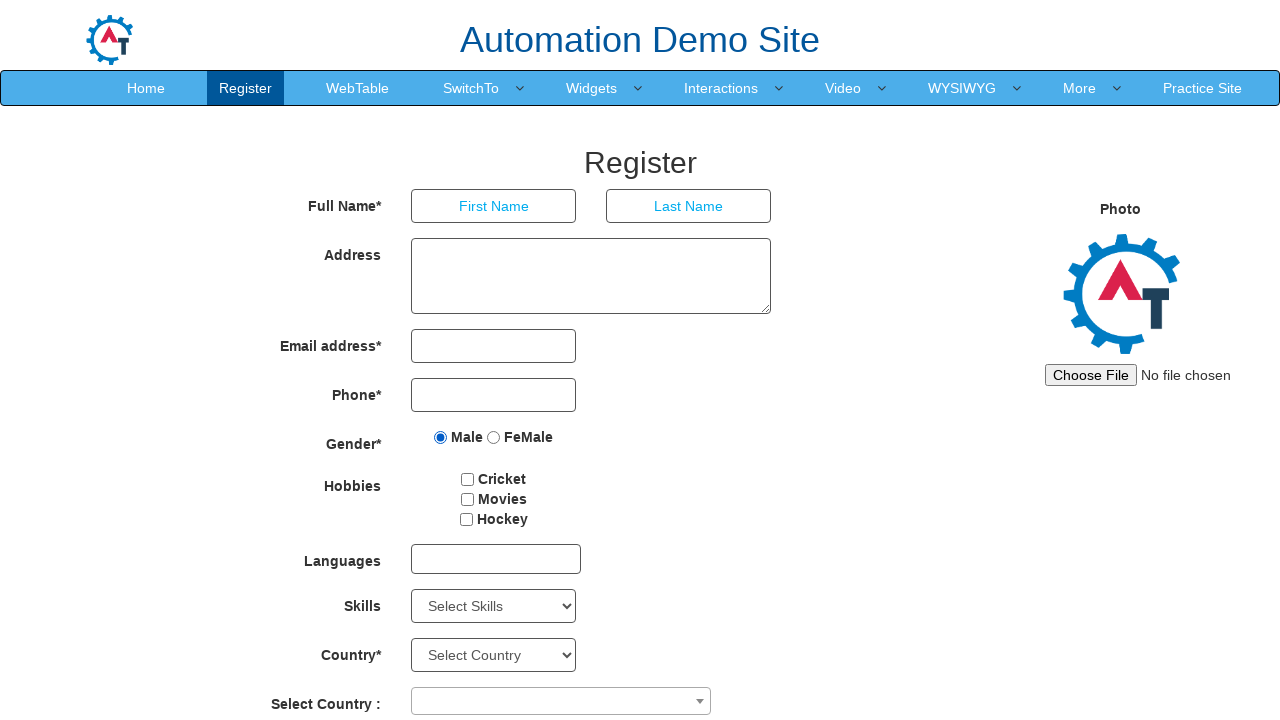

Verified radio button is visible
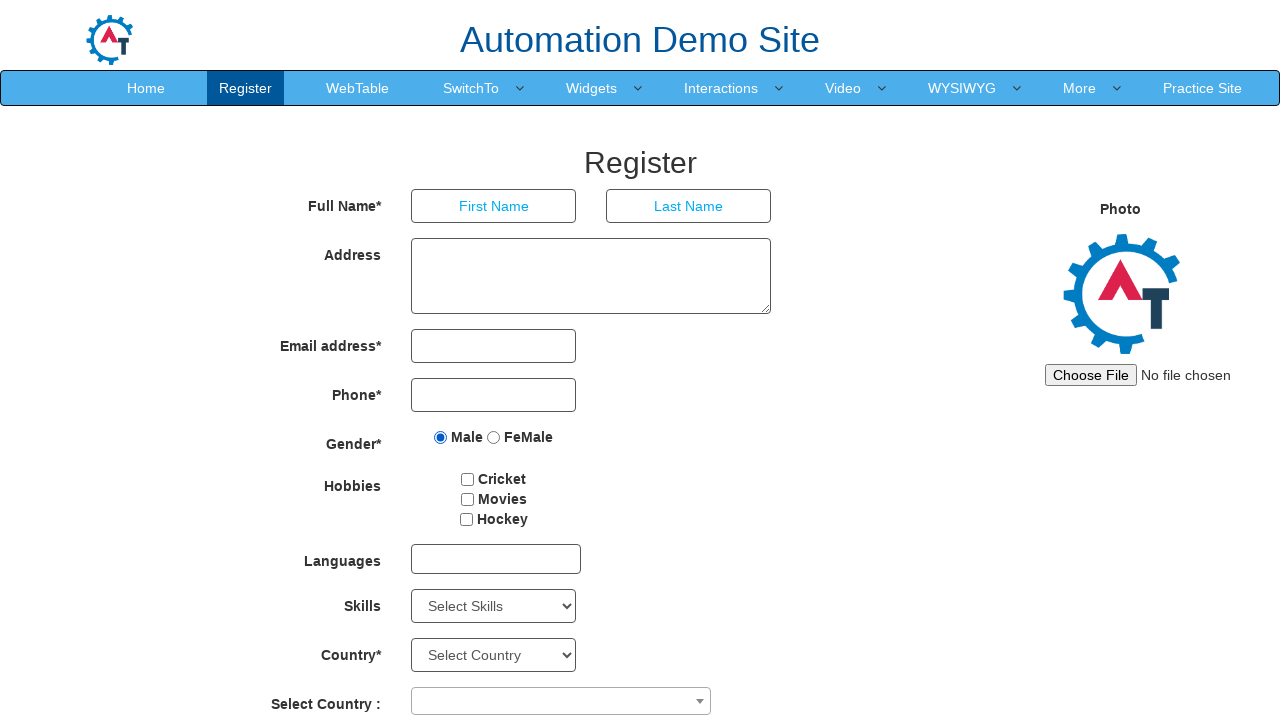

Verified radio button is enabled
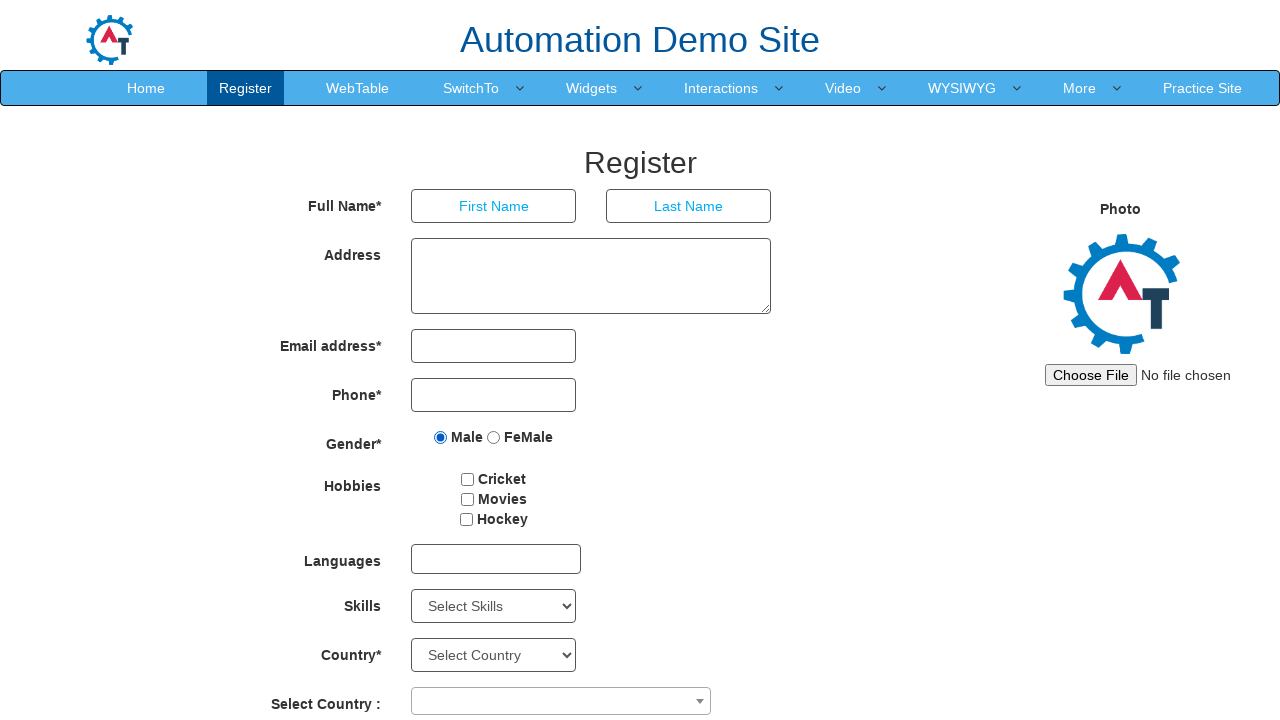

Verified radio button is selected after initial click
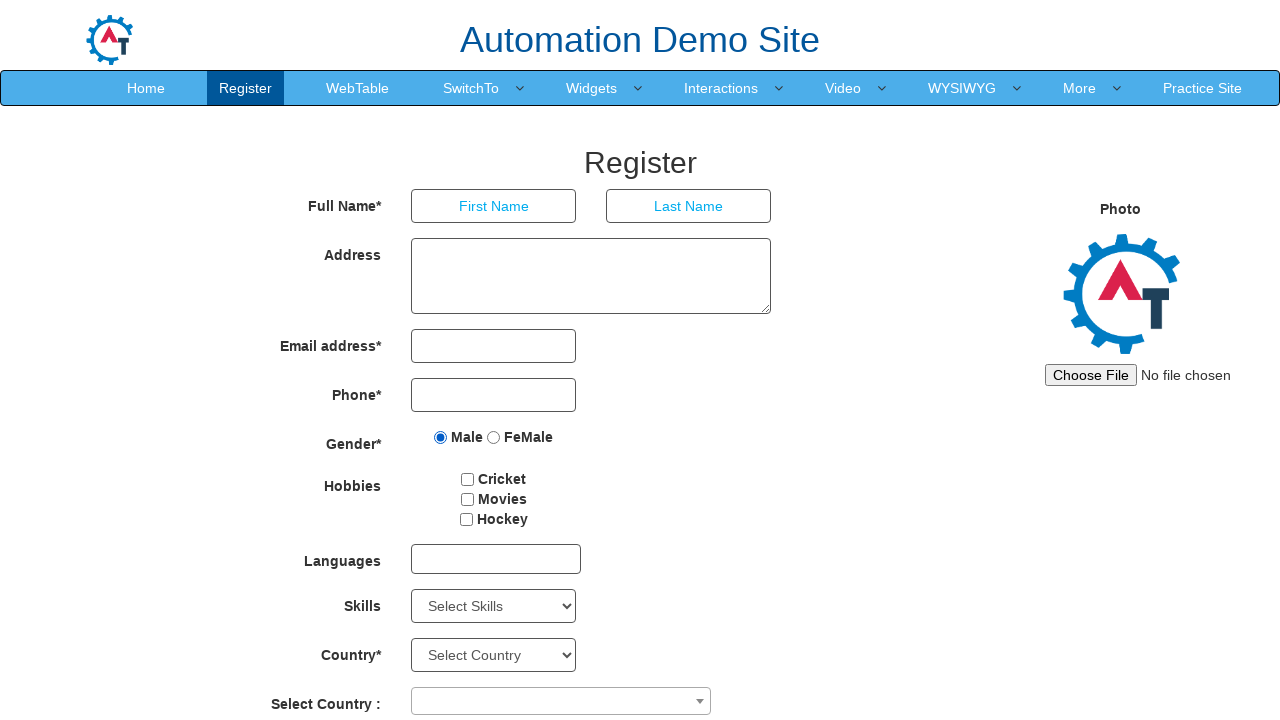

Clicked the radio button again at (441, 437) on input[name='radiooptions'] >> nth=0
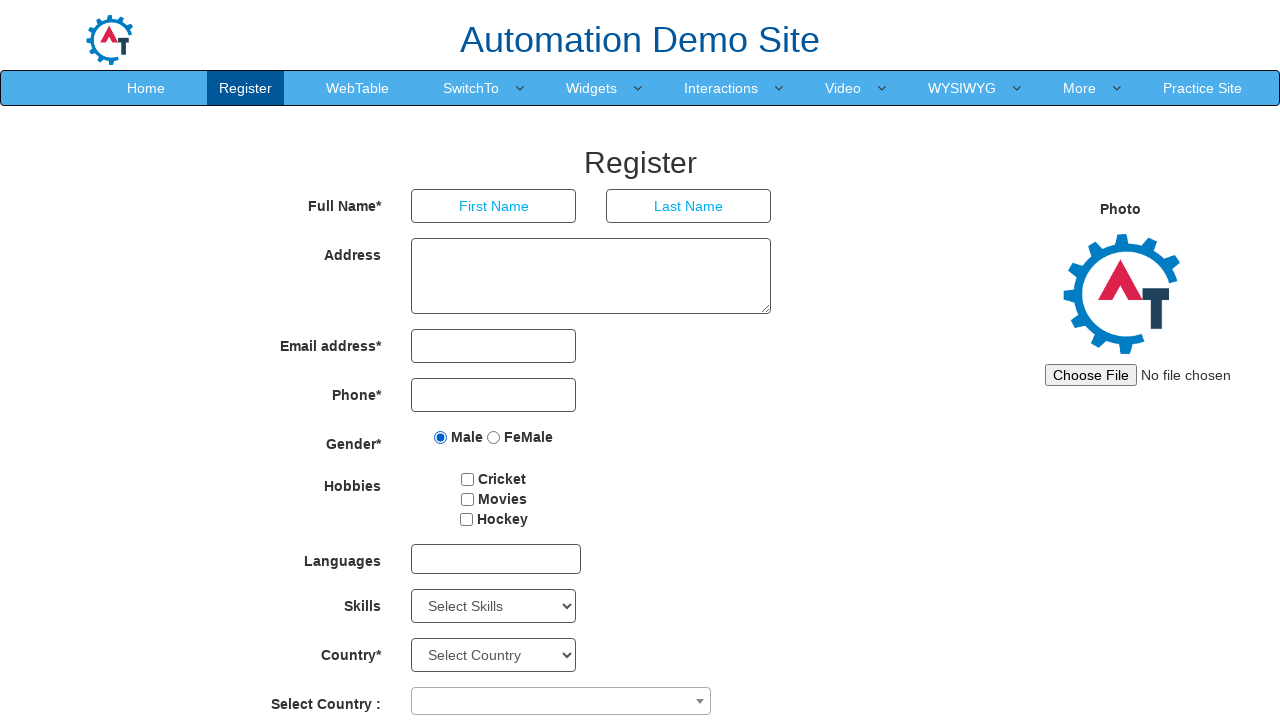

Verified radio button remains selected after second click
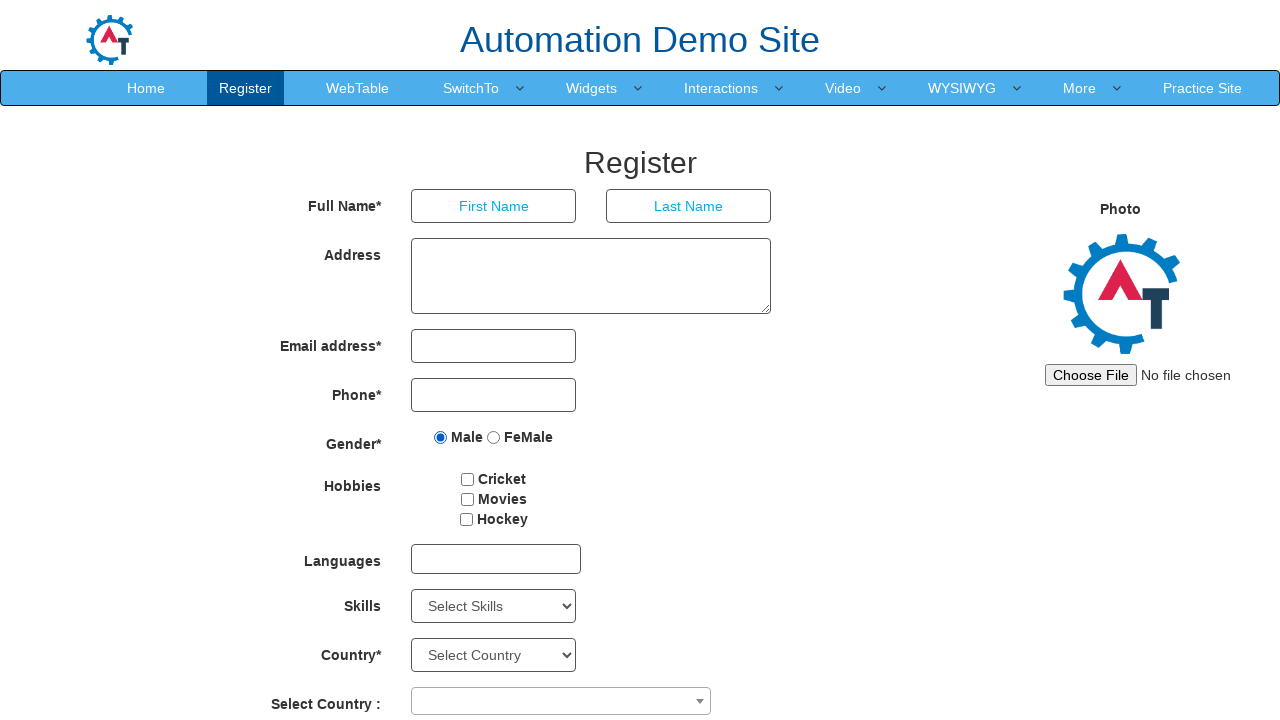

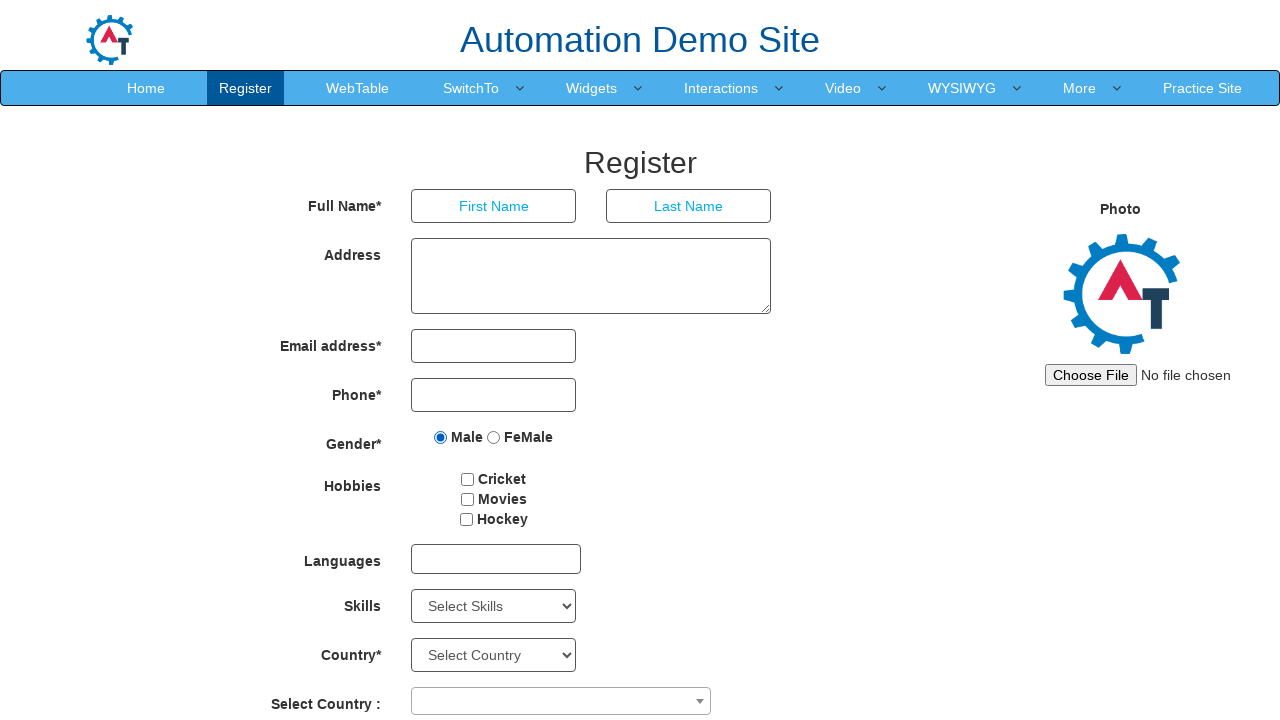